Tests keyboard input functionality by clicking on a name field, entering a full name, and clicking the submit button on the Formy keypress test page.

Starting URL: https://formy-project.herokuapp.com/keypress

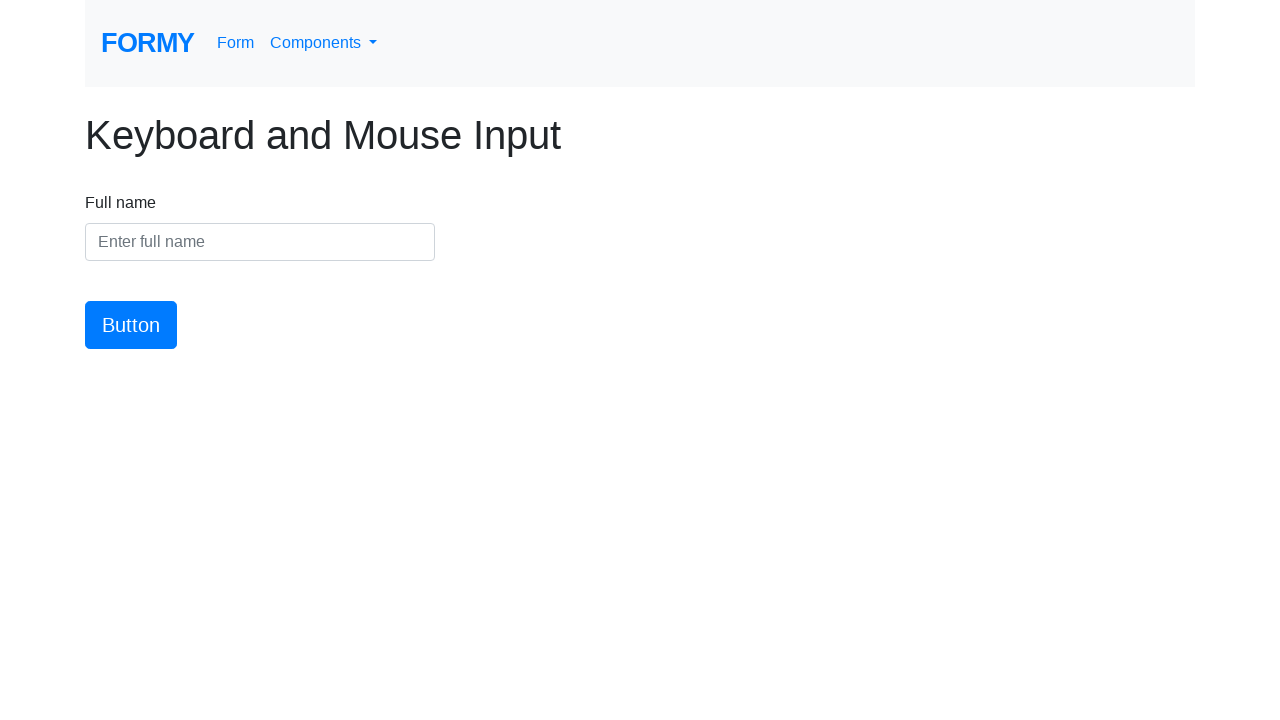

Clicked on the name input field at (260, 242) on #name
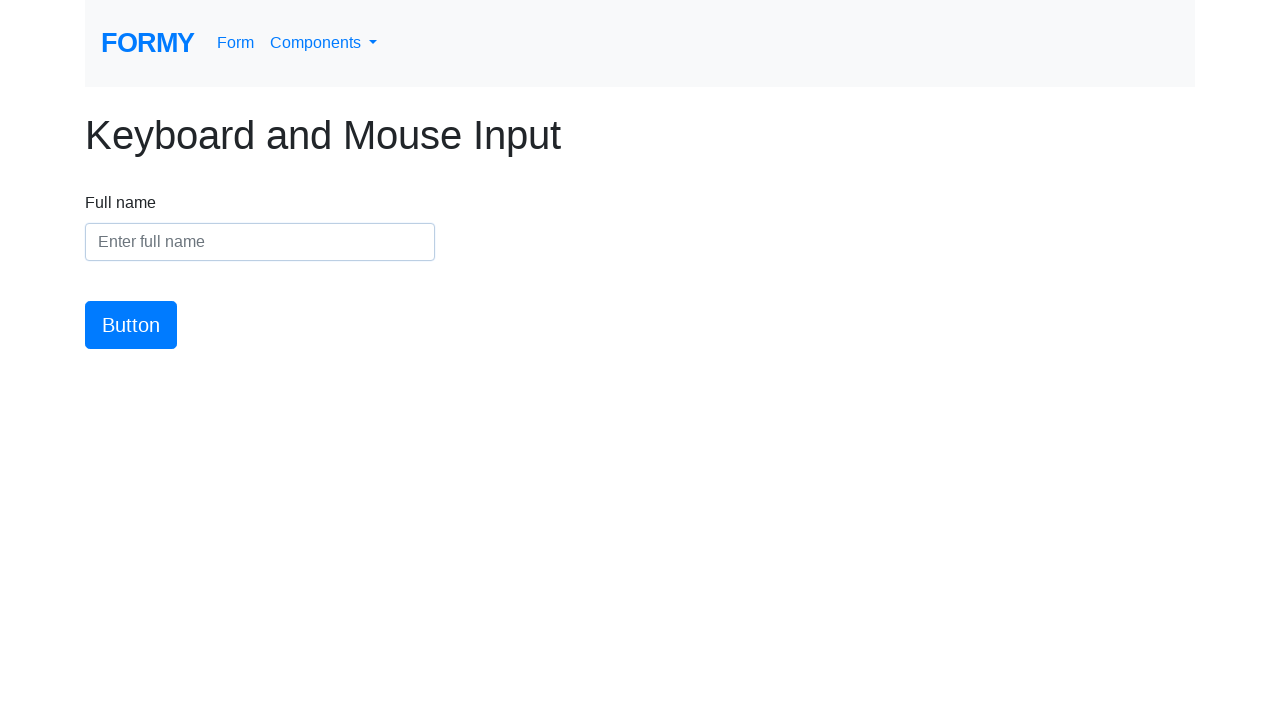

Entered full name 'Marcus Thompson' into the name field on #name
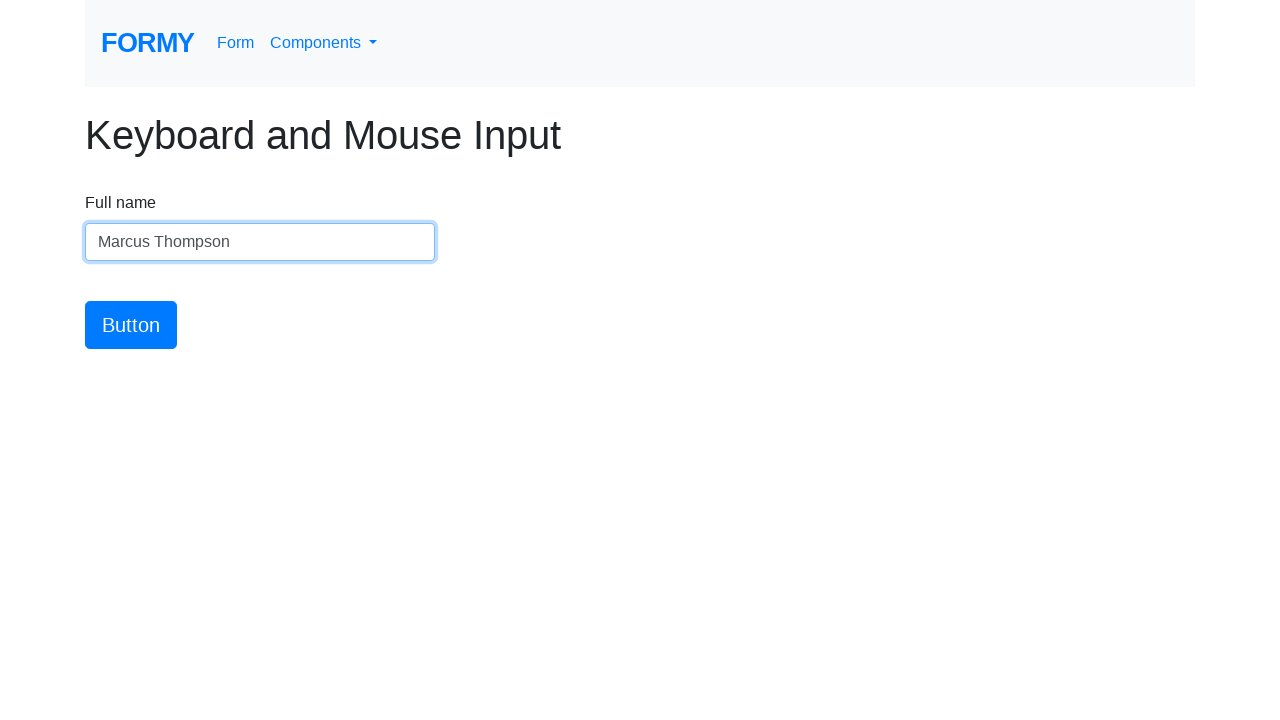

Clicked the submit button at (131, 325) on #button
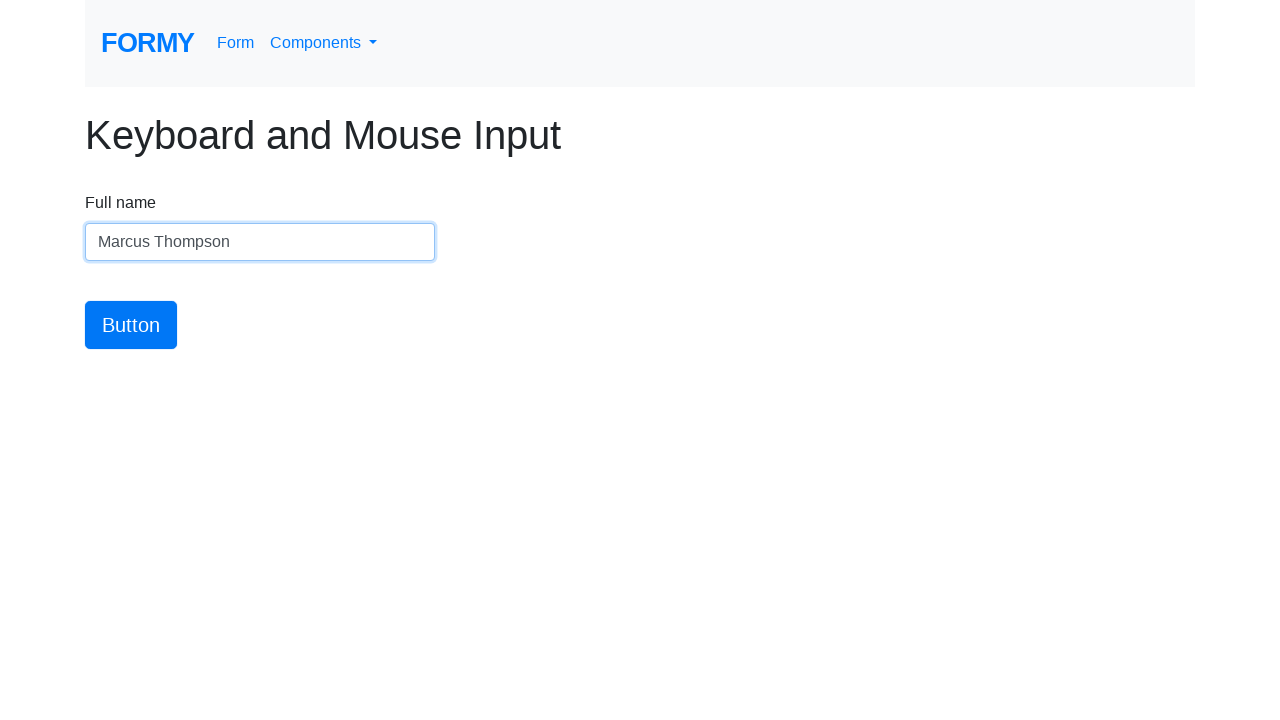

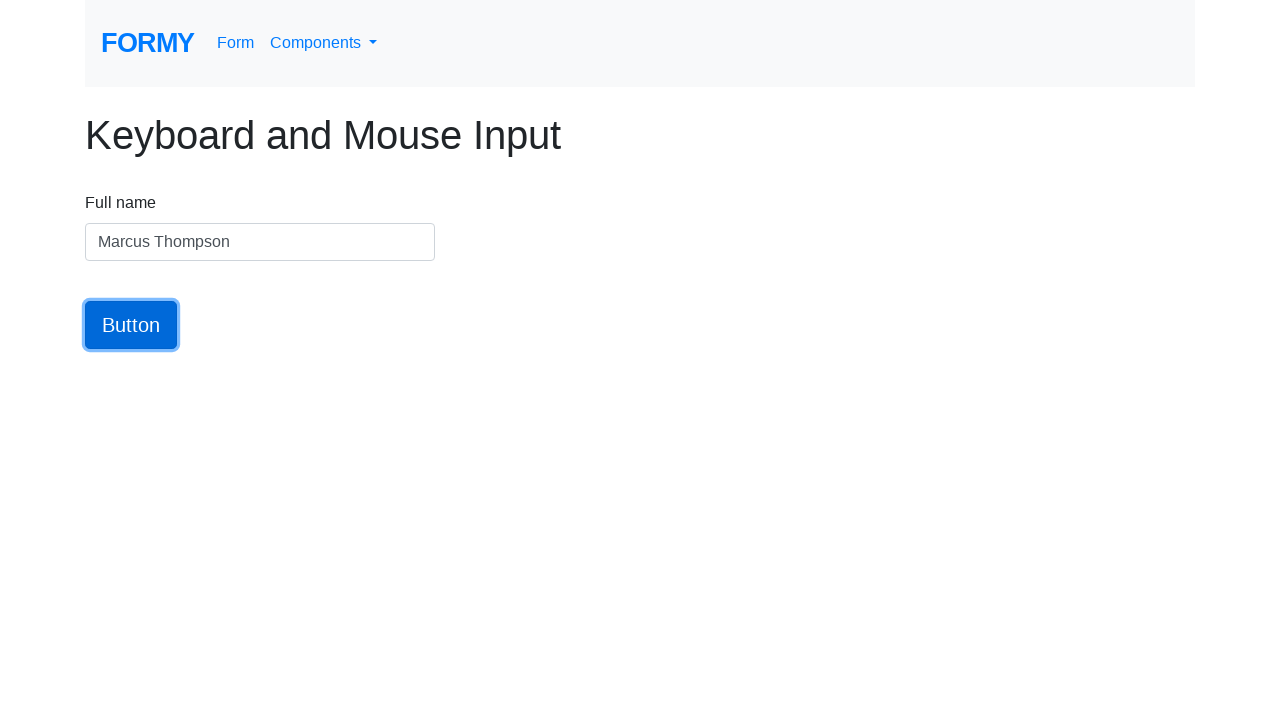